Tests navigation through a multi-level dropdown menu by hovering over "Courses", then "Software Testing", and clicking on "Selenium Certification Training" link.

Starting URL: http://greenstech.in/selenium-course-content.html

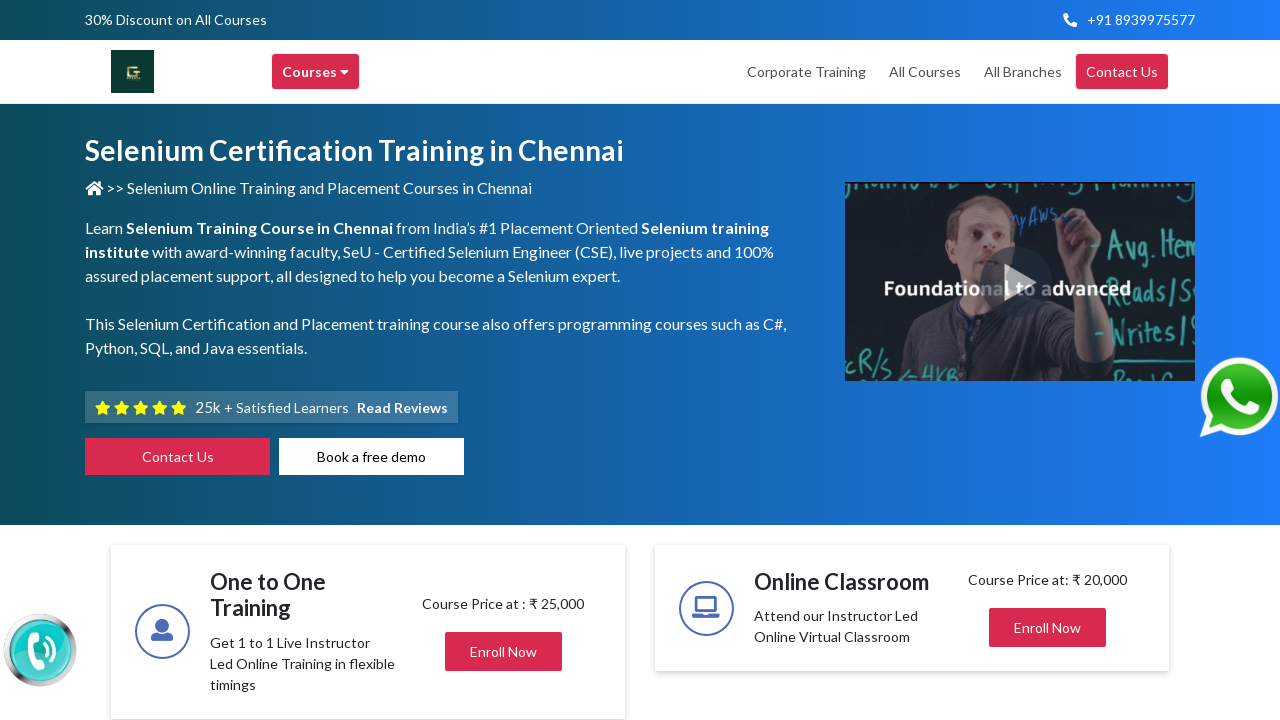

Hovered over 'Courses' menu item to reveal submenu at (316, 72) on xpath=//div[text()='Courses ']
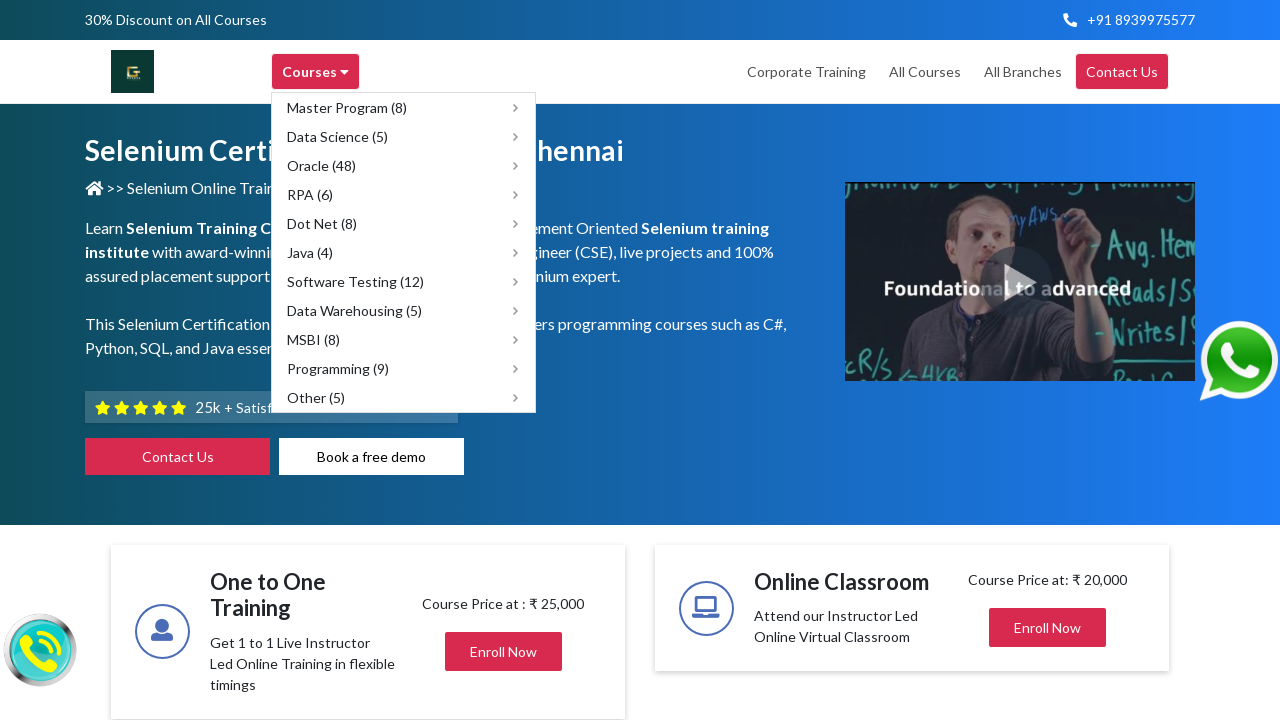

Hovered over 'Software Testing (12)' submenu item at (356, 282) on xpath=//span[text()='Software Testing (12)']
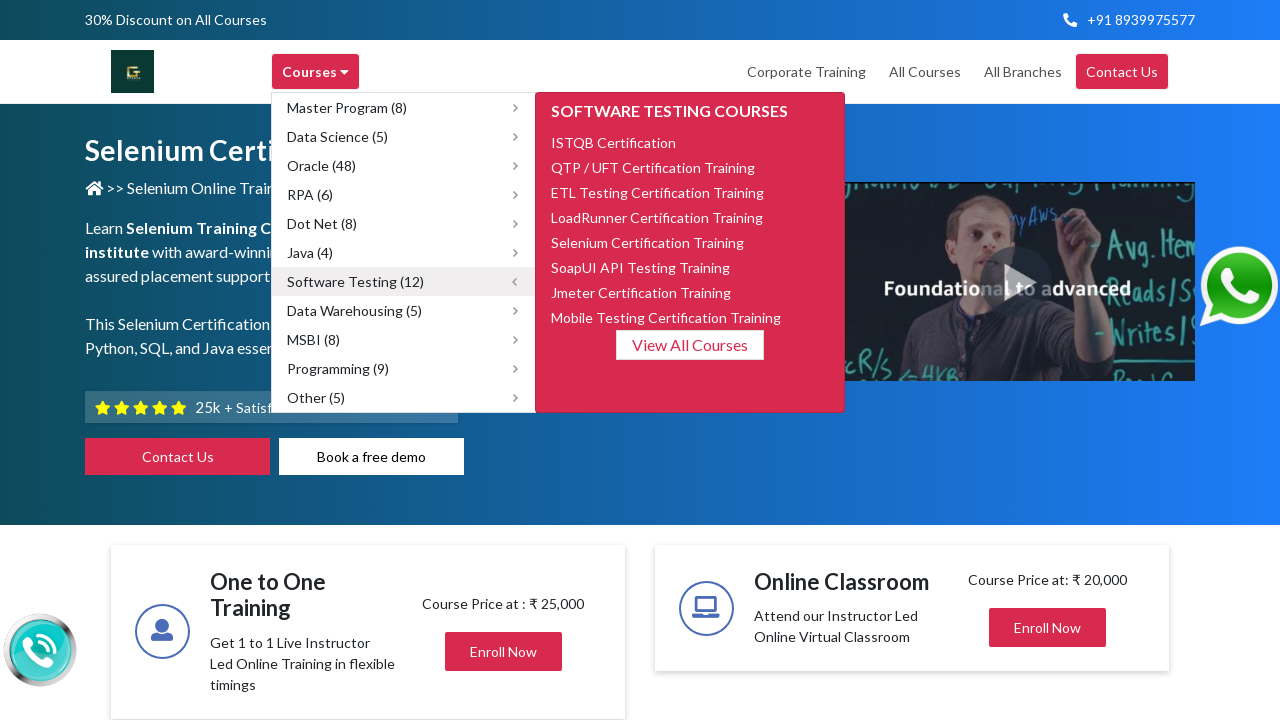

Clicked on 'Selenium Certification Training' link at (648, 242) on xpath=//span[text()='Selenium Certification Training']
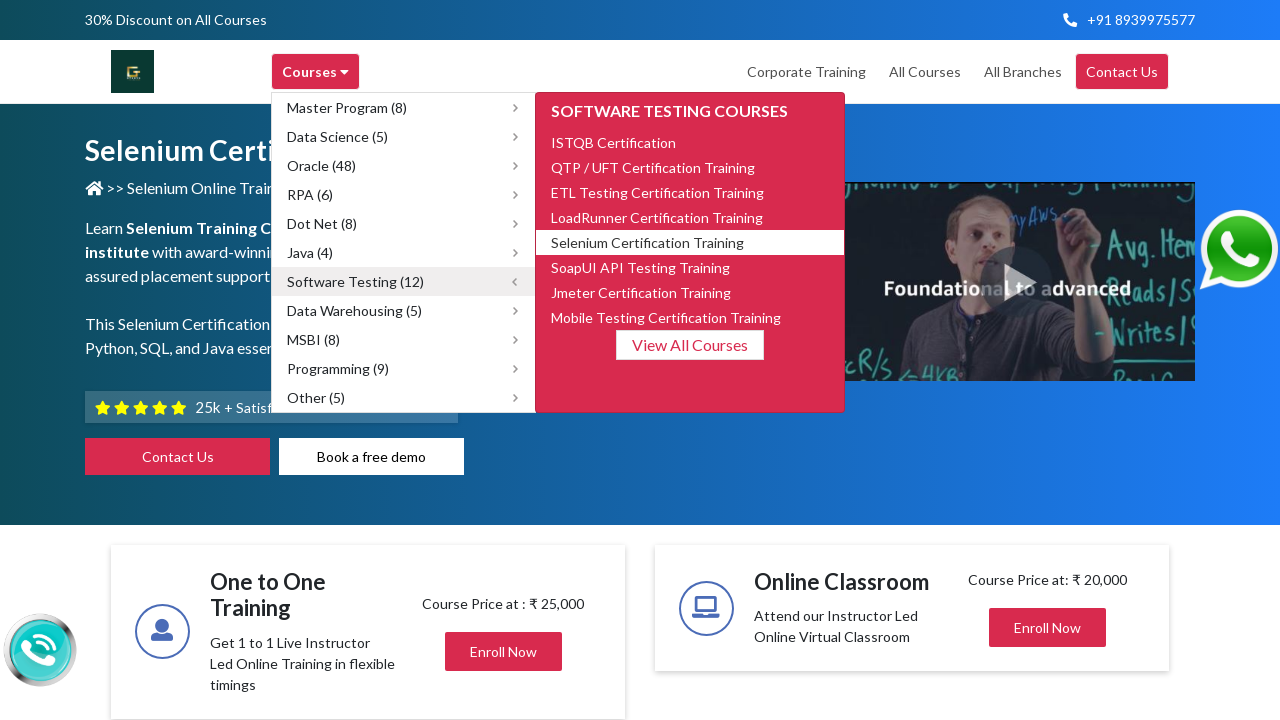

Page load state completed after navigation
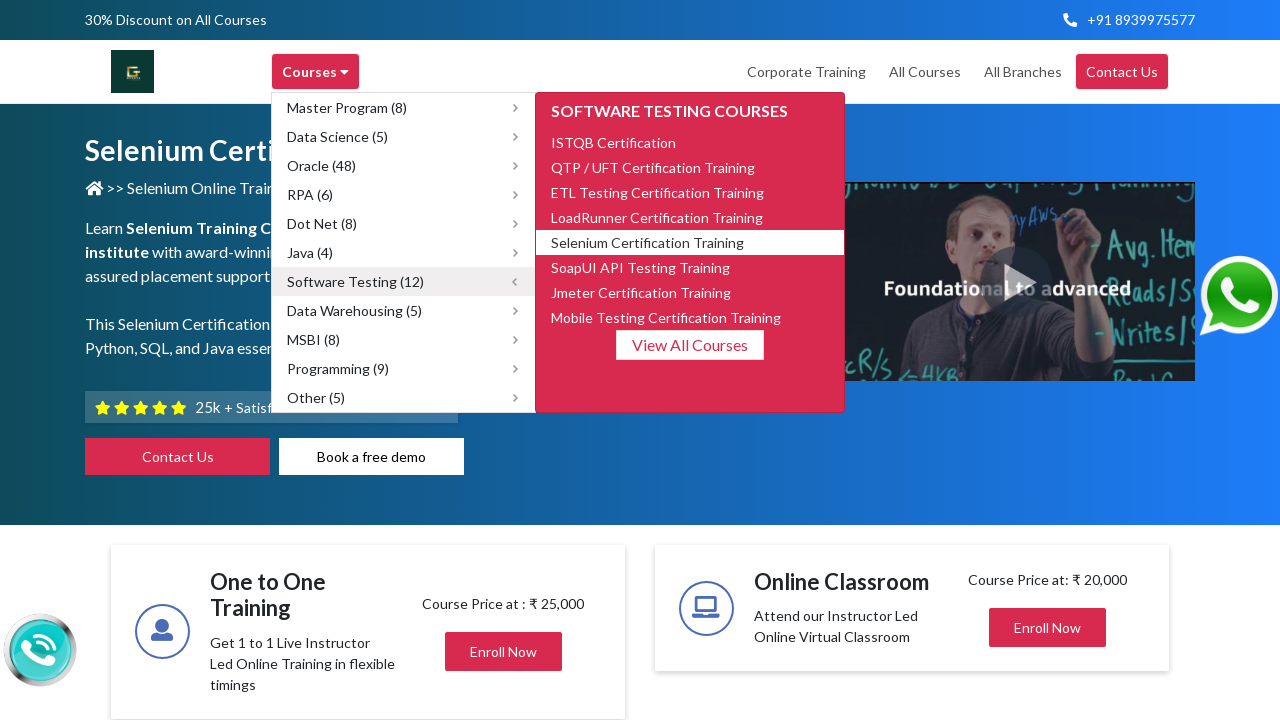

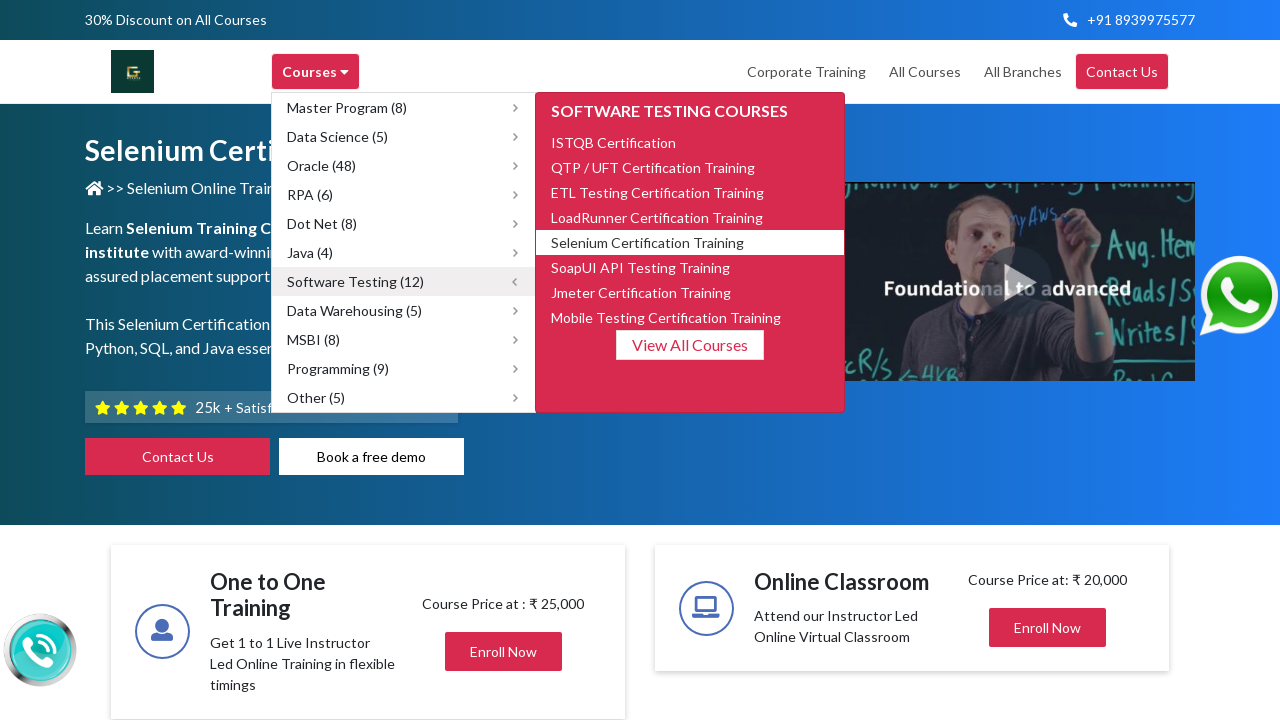